Tests navigation to the Broken Images page by clicking the link from the homepage and verifying the page header displays "Broken Images"

Starting URL: https://the-internet.herokuapp.com/

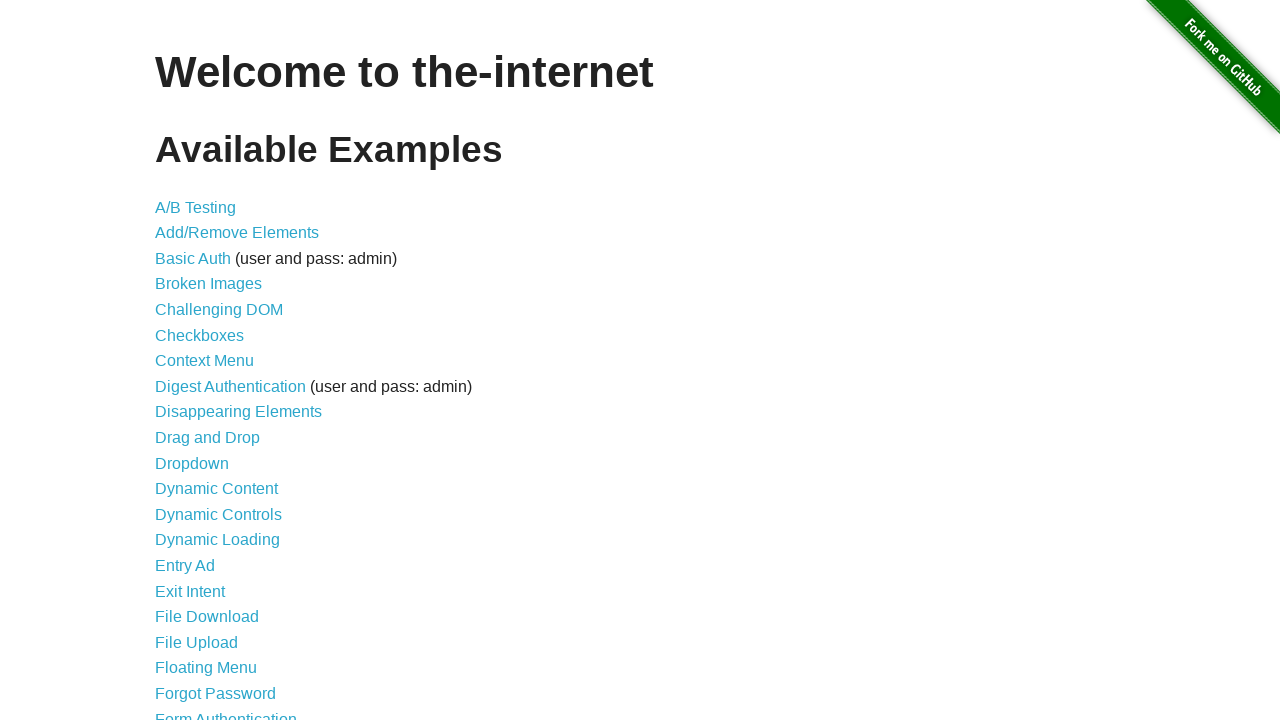

Clicked on the Broken Images link at (208, 284) on a[href='/broken_images']
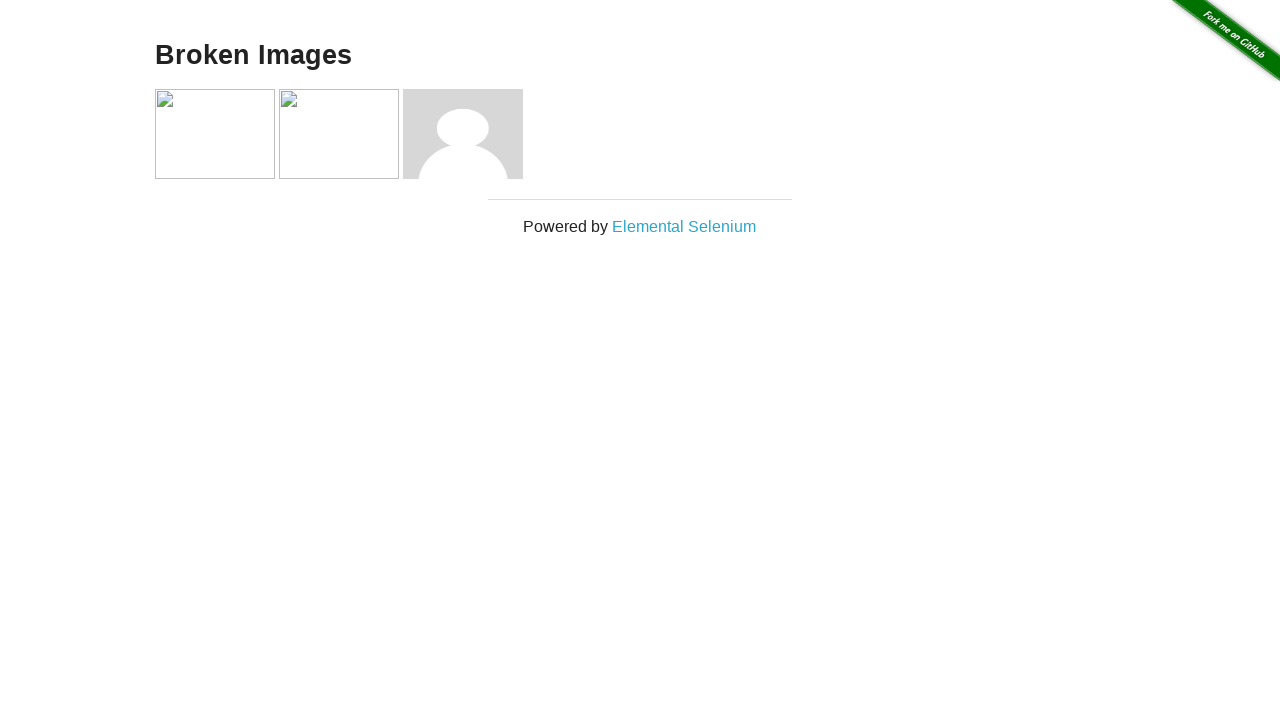

Waited for page header (h3) to load
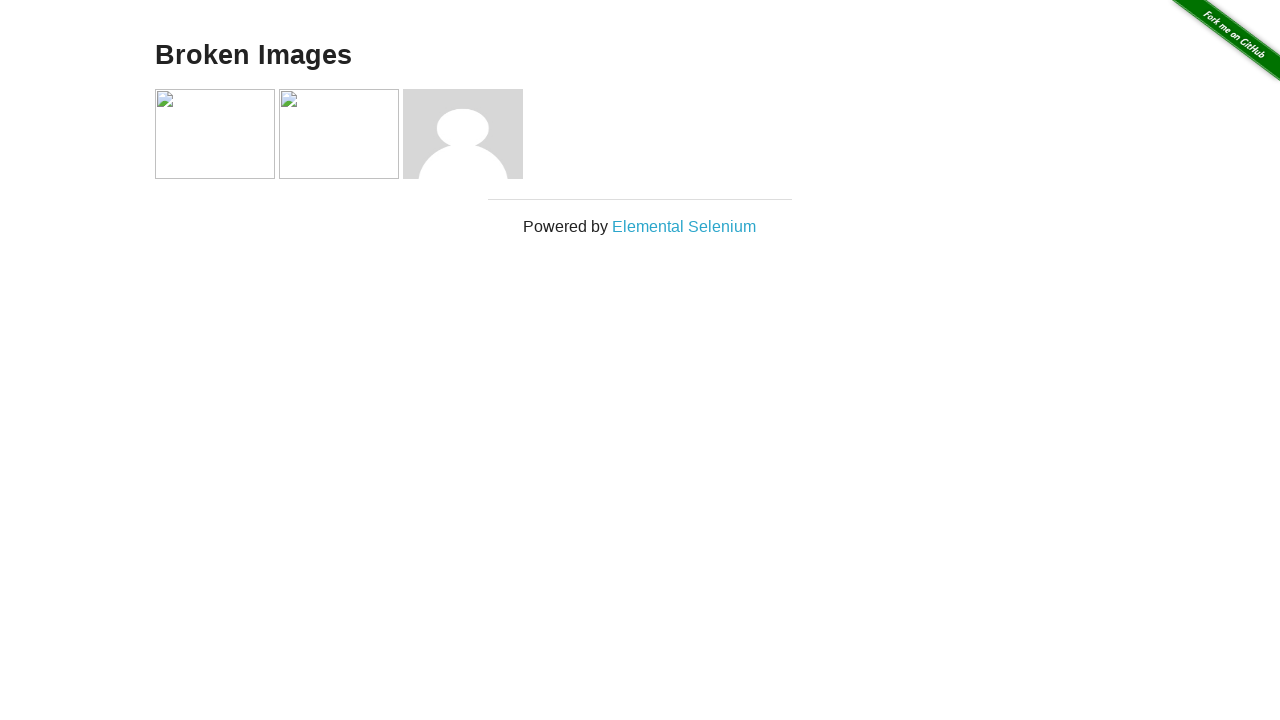

Retrieved page header text
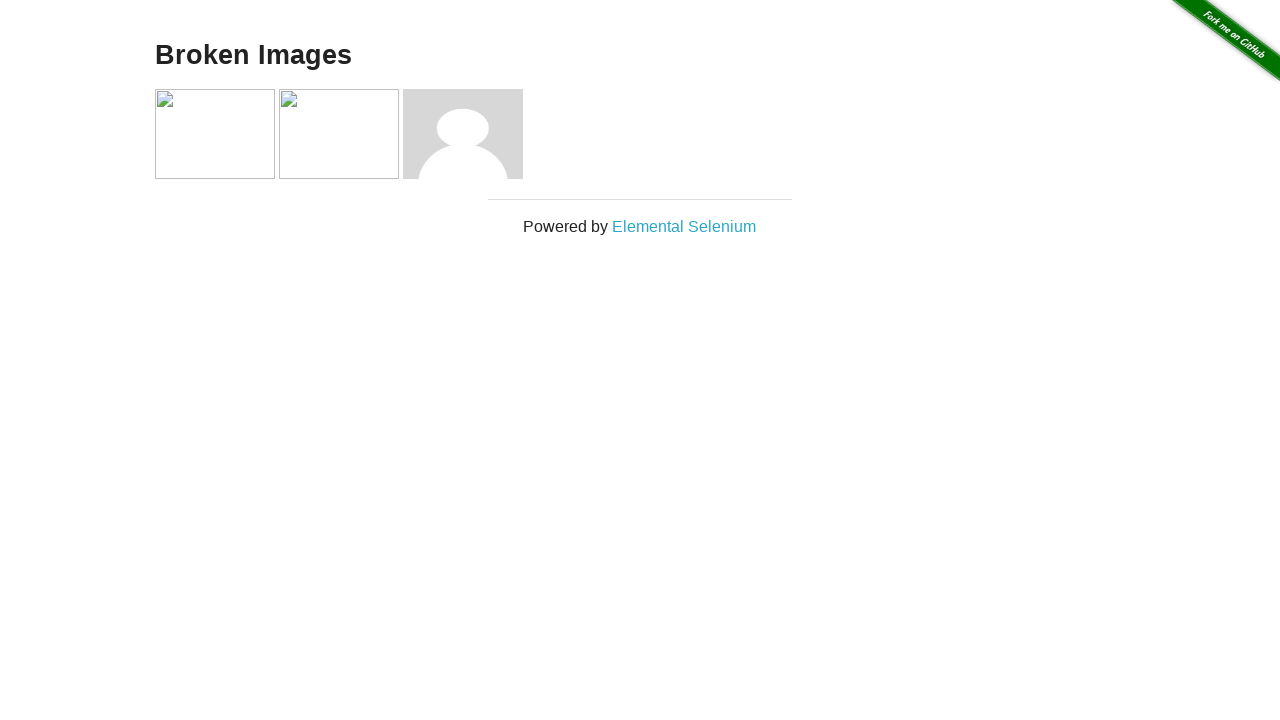

Verified page header displays 'Broken Images'
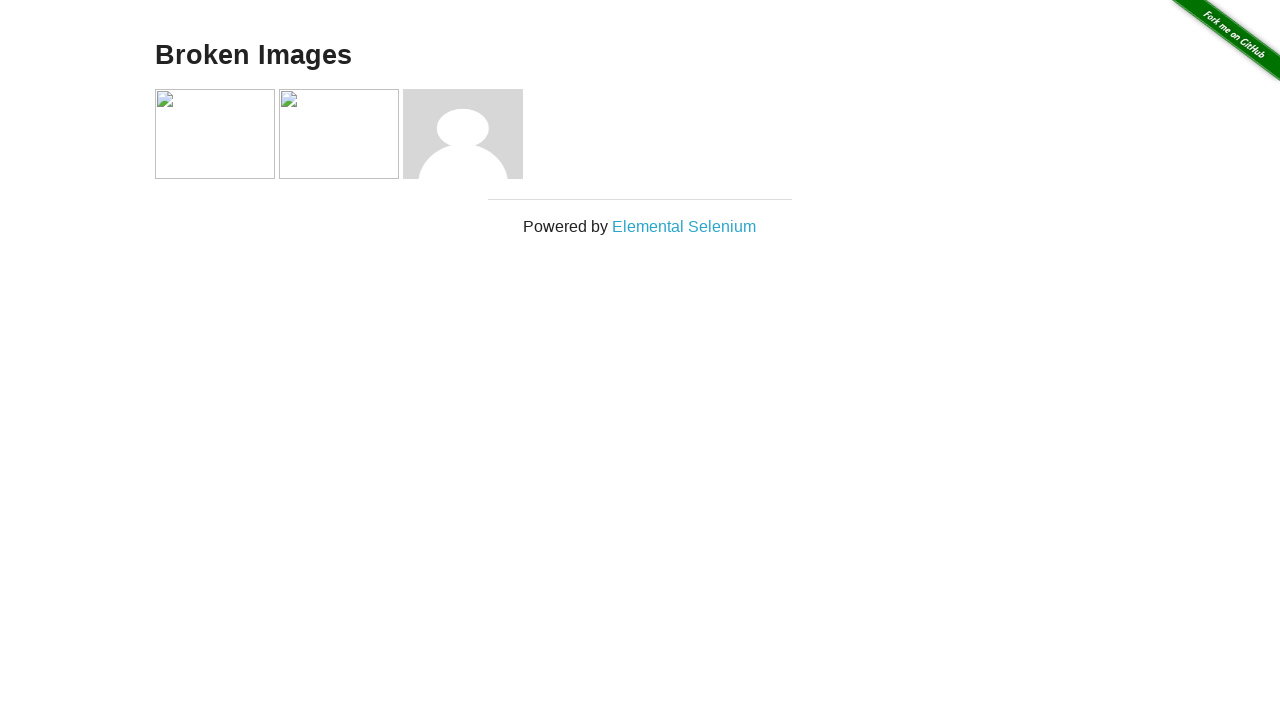

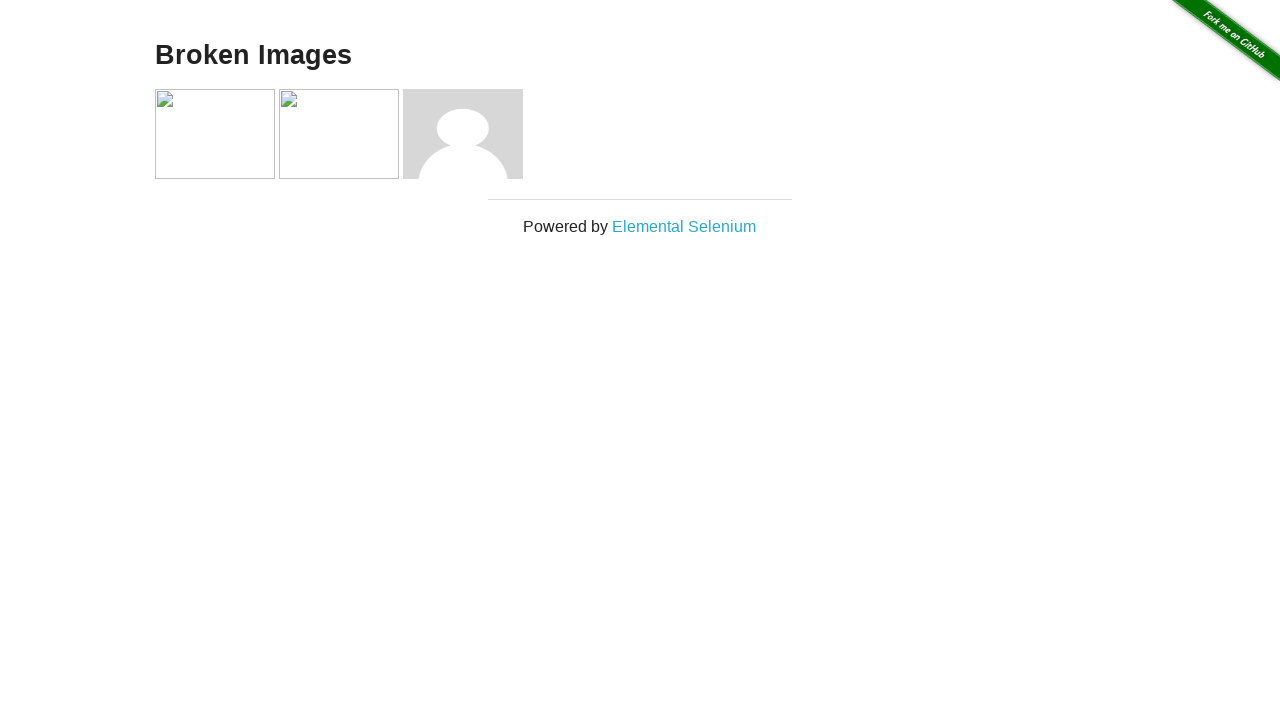